Tests drag and drop functionality on jQuery UI demo page by dragging an element into a drop zone within an iframe

Starting URL: https://jqueryui.com/droppable/

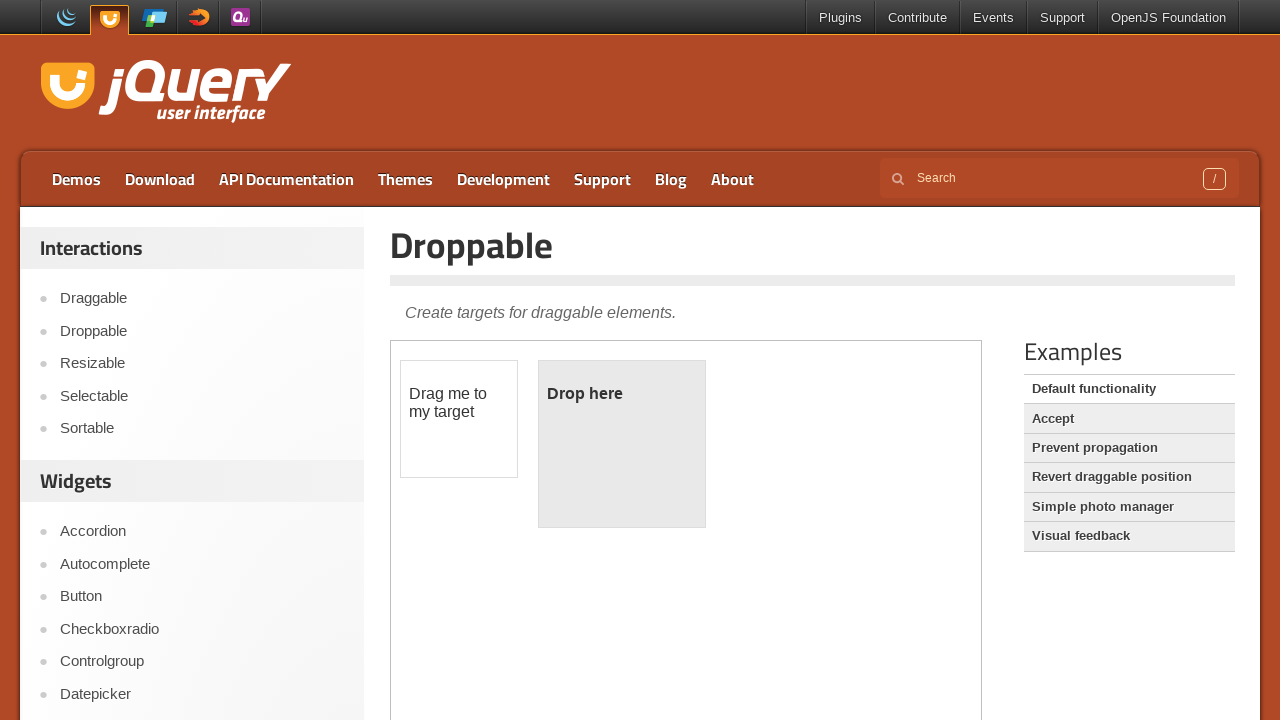

Right-clicked on the menu item to open droppable demo at (504, 179) on //*[@id="menu-top"]/li[5]/a
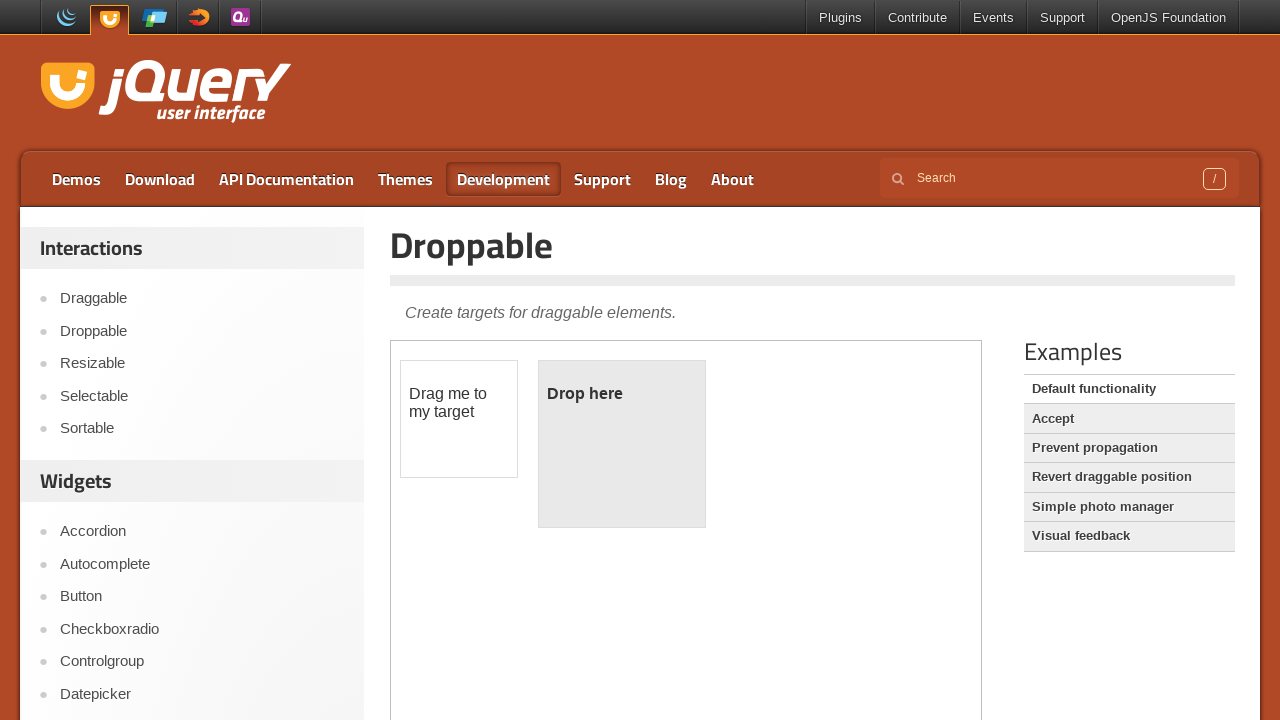

Located the iframe containing the drag-drop demo
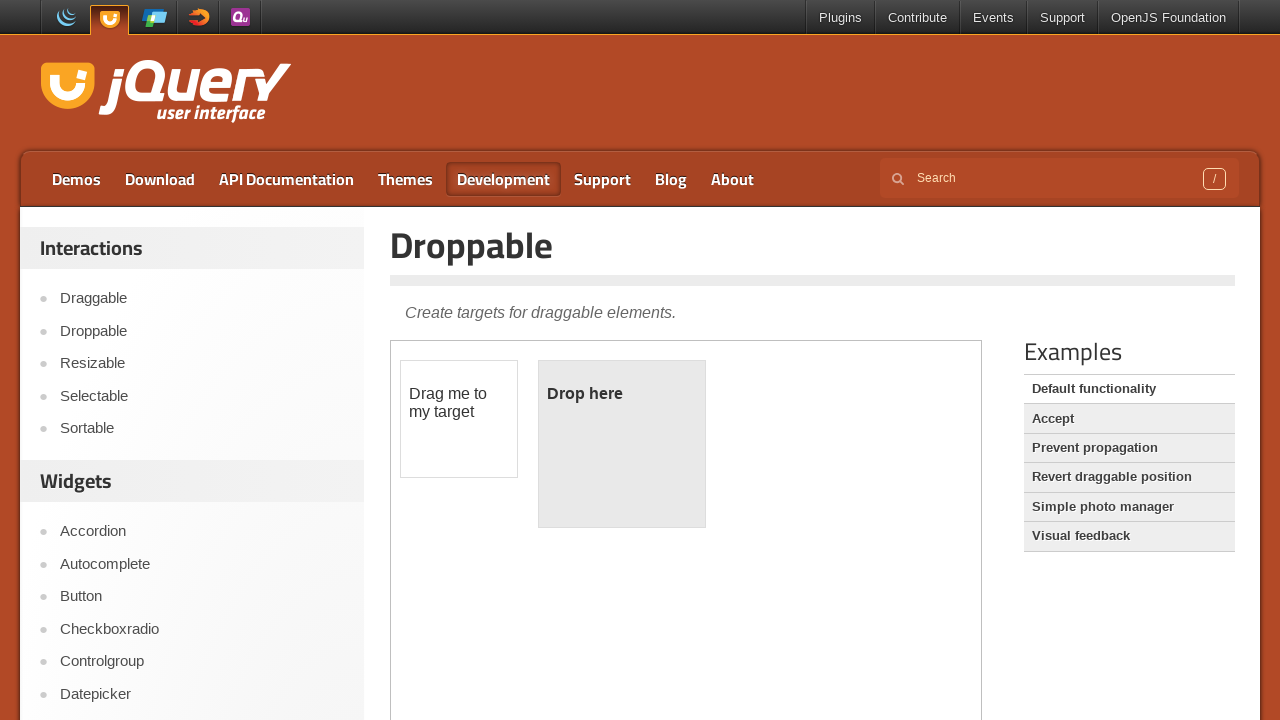

Located the draggable element
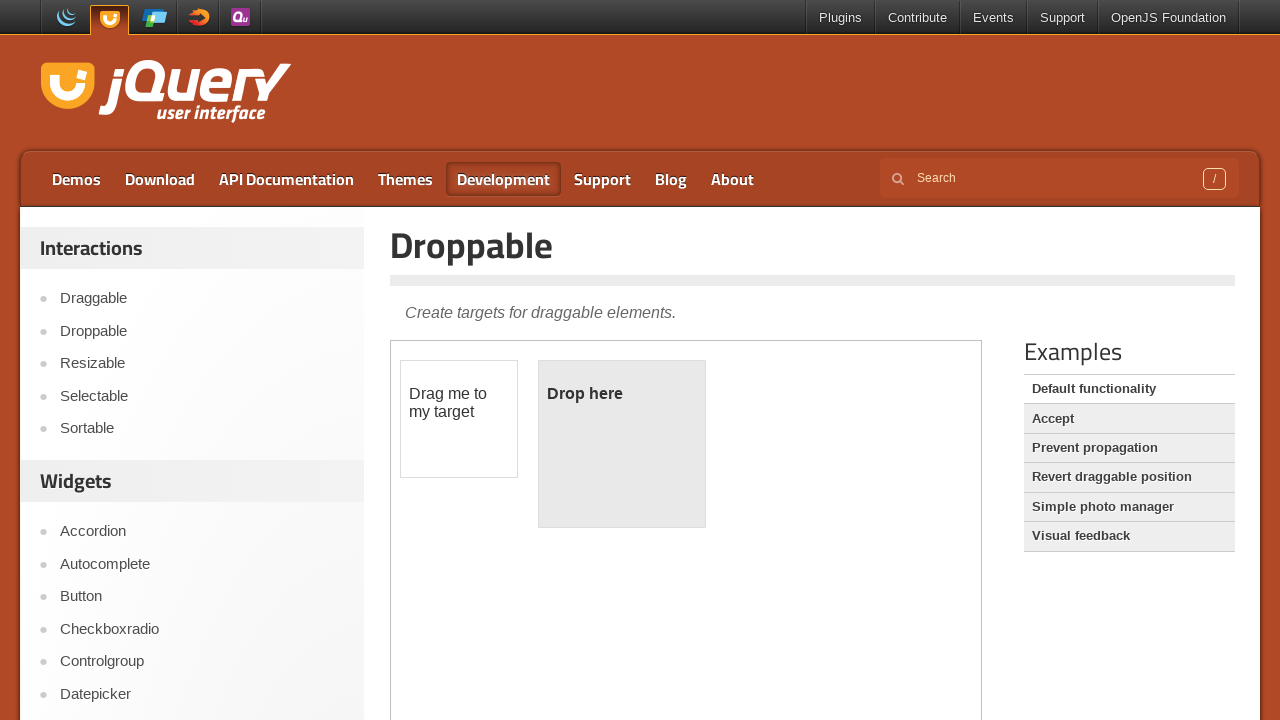

Located the droppable zone
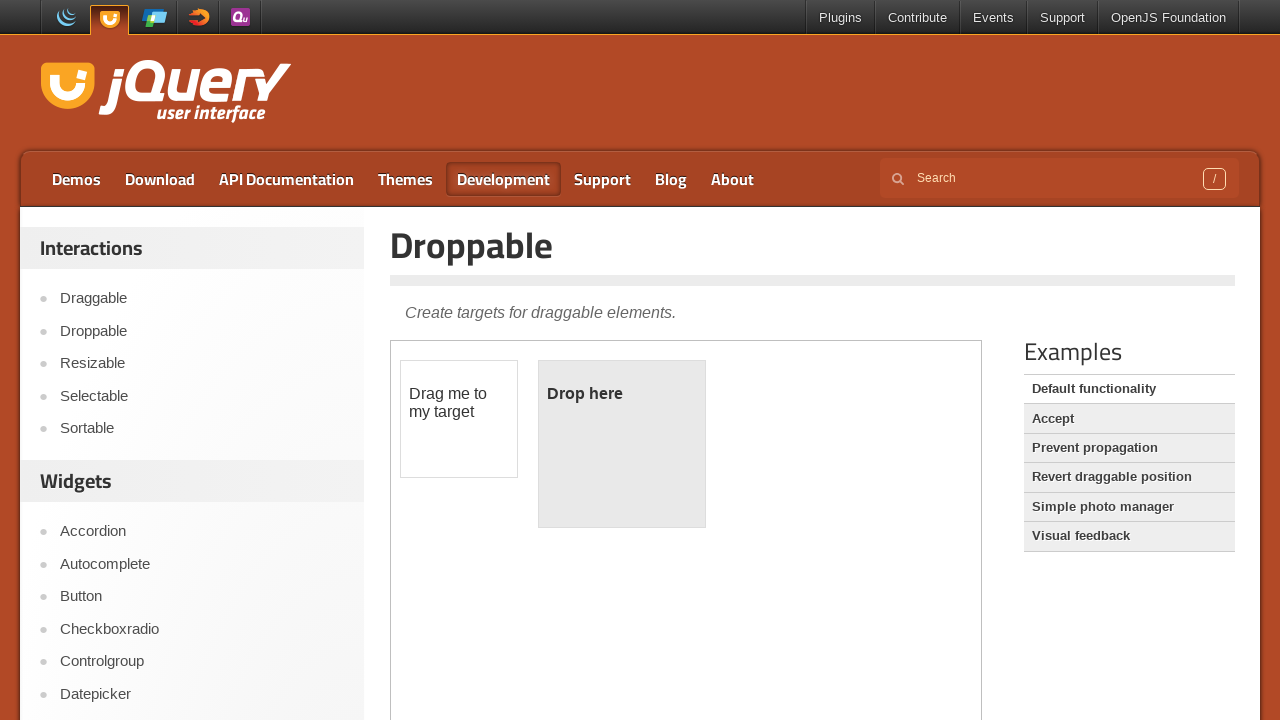

Dragged the draggable element into the droppable zone at (622, 444)
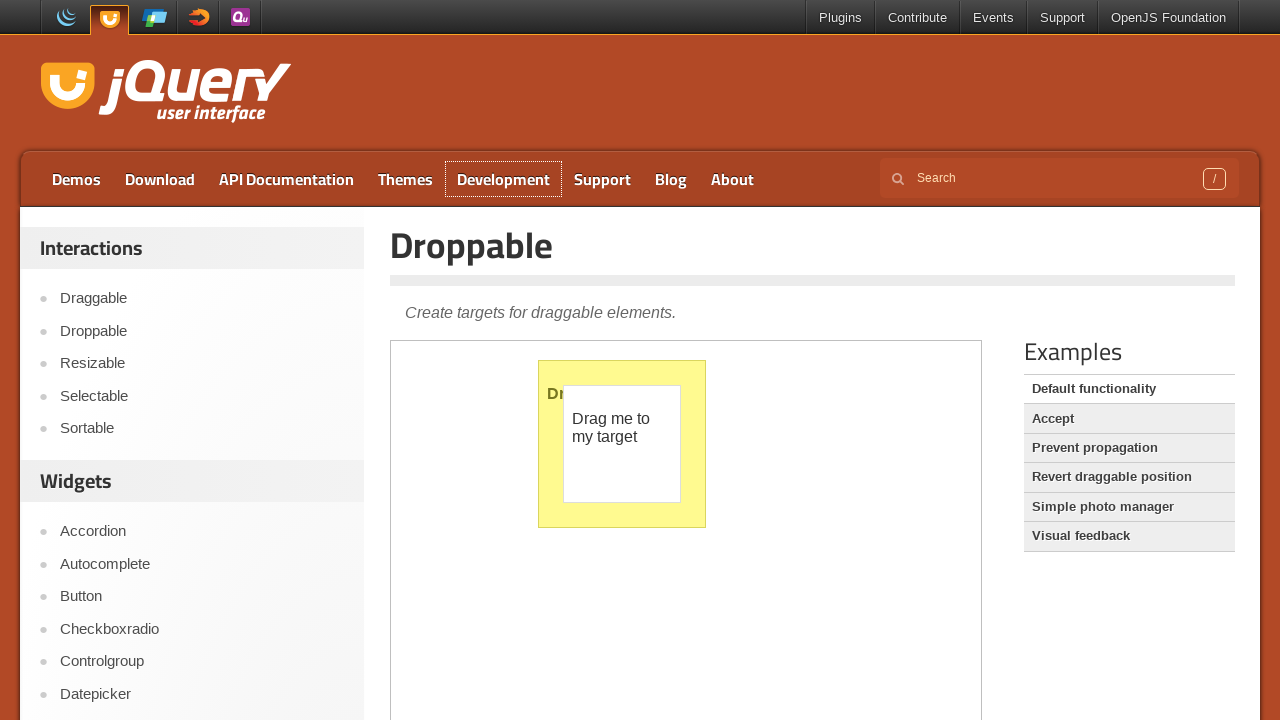

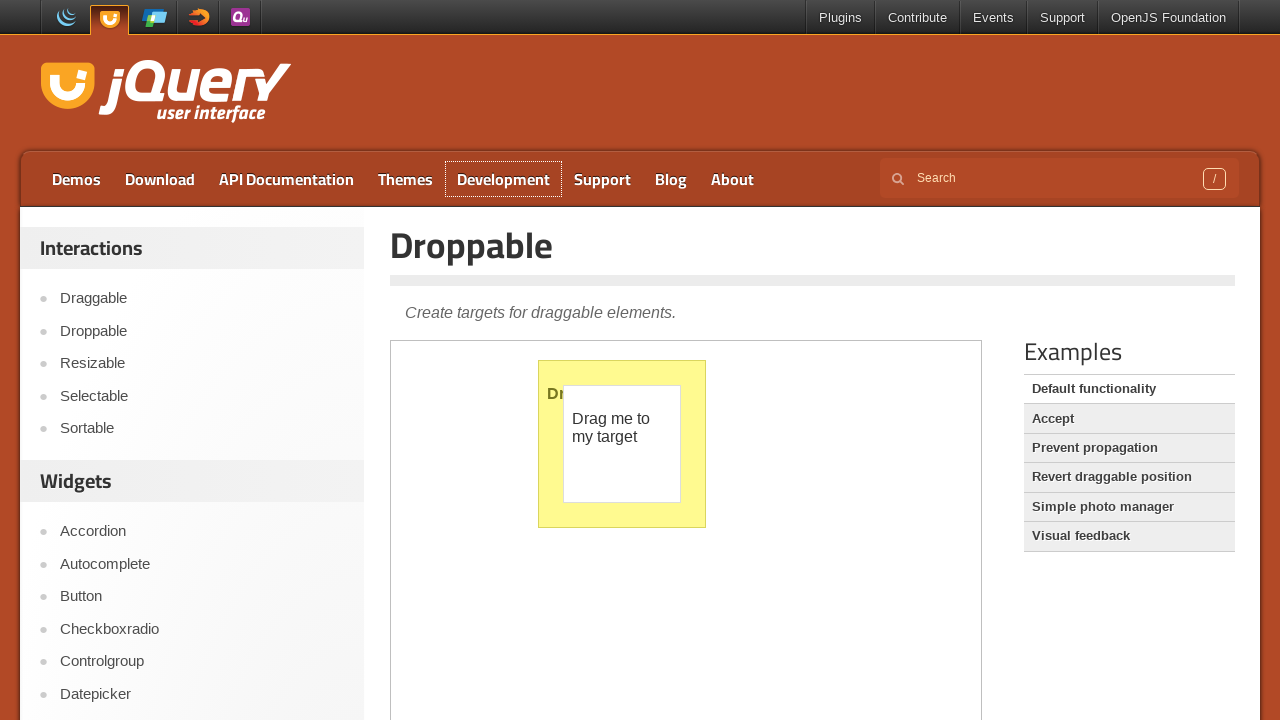